Navigates to a login page UI and modifies the page title text using JavaScript DOM manipulation to change it to "New Text".

Starting URL: https://nikita-filonov.github.io/qa-automation-engineer-ui-course/#/auth/login

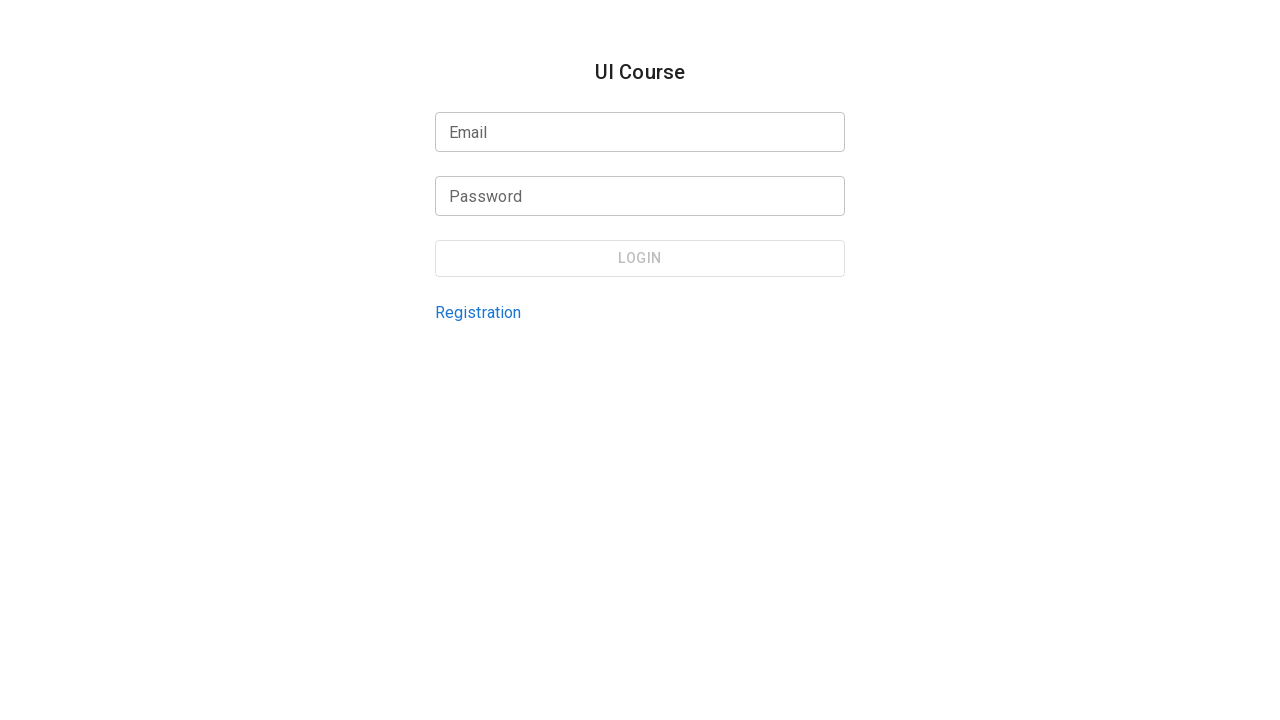

Waited for page to fully load with networkidle state
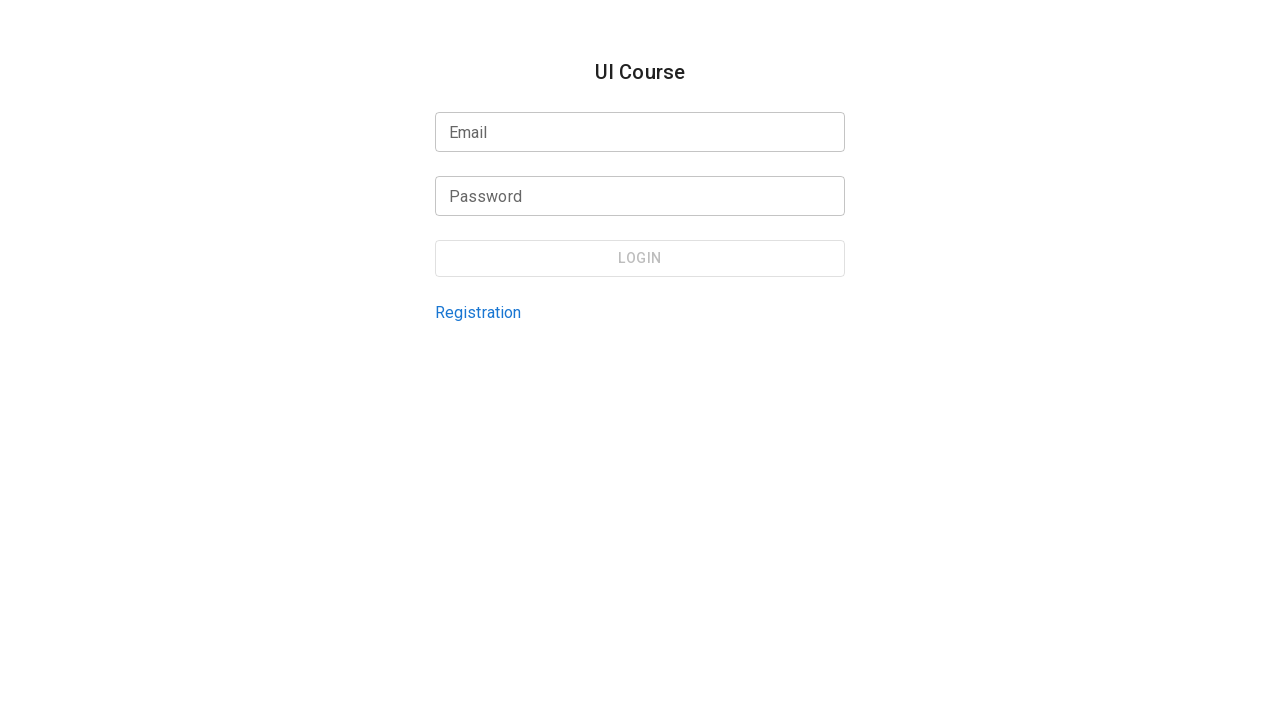

Modified page title text to 'New Text' using JavaScript DOM manipulation
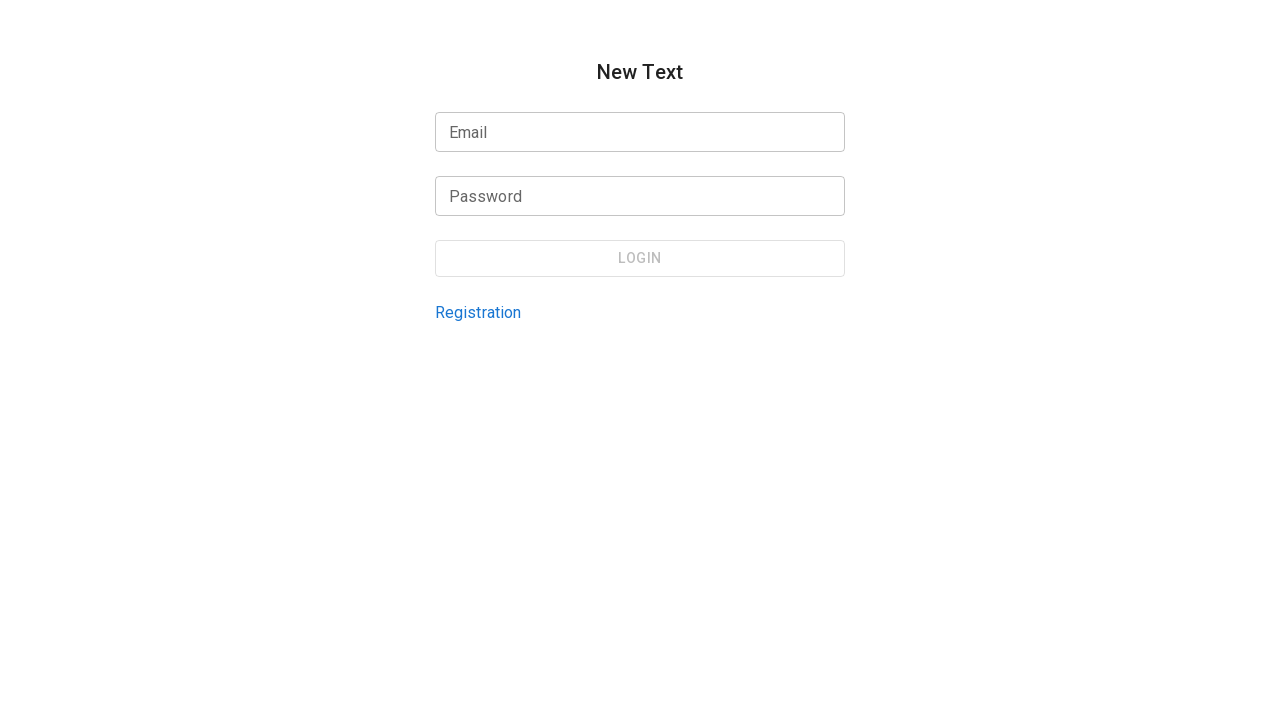

Waited 1 second for the title change to be visible
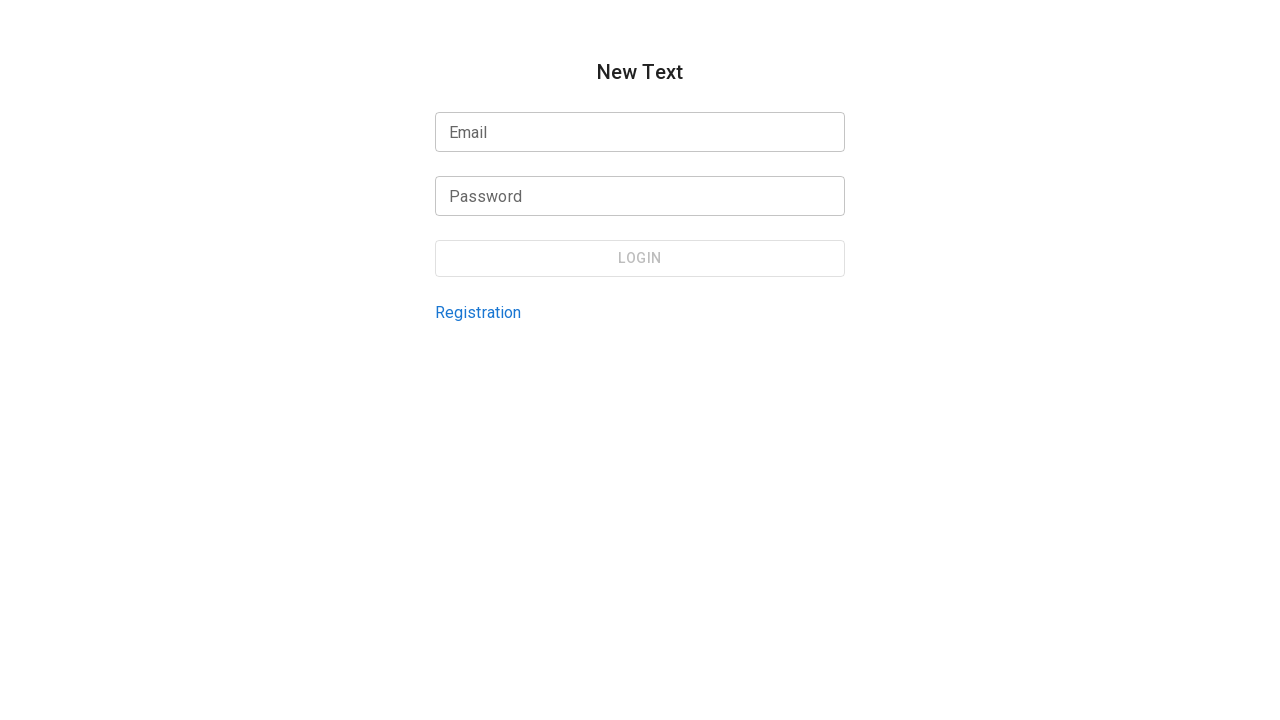

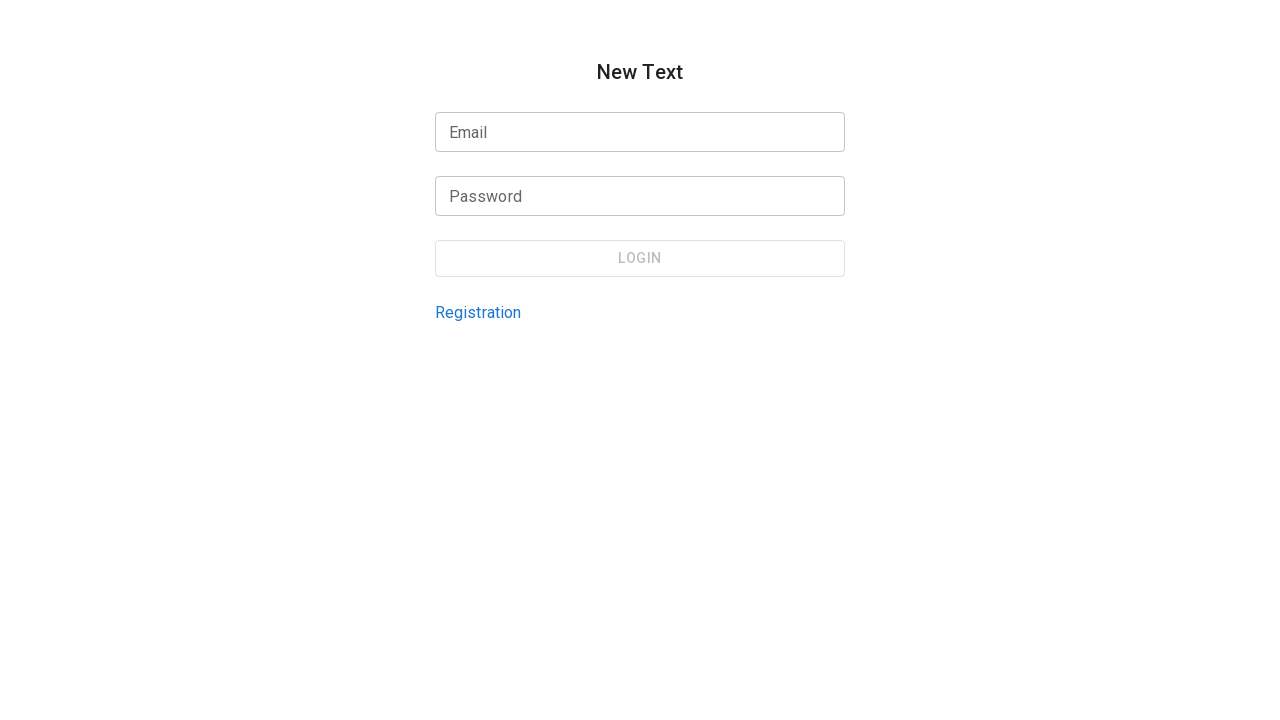